Tests date picker functionality by clicking on a date input field and selecting a specific date (November 7, 2018), then verifying the selection.

Starting URL: https://demoqa.com/date-picker

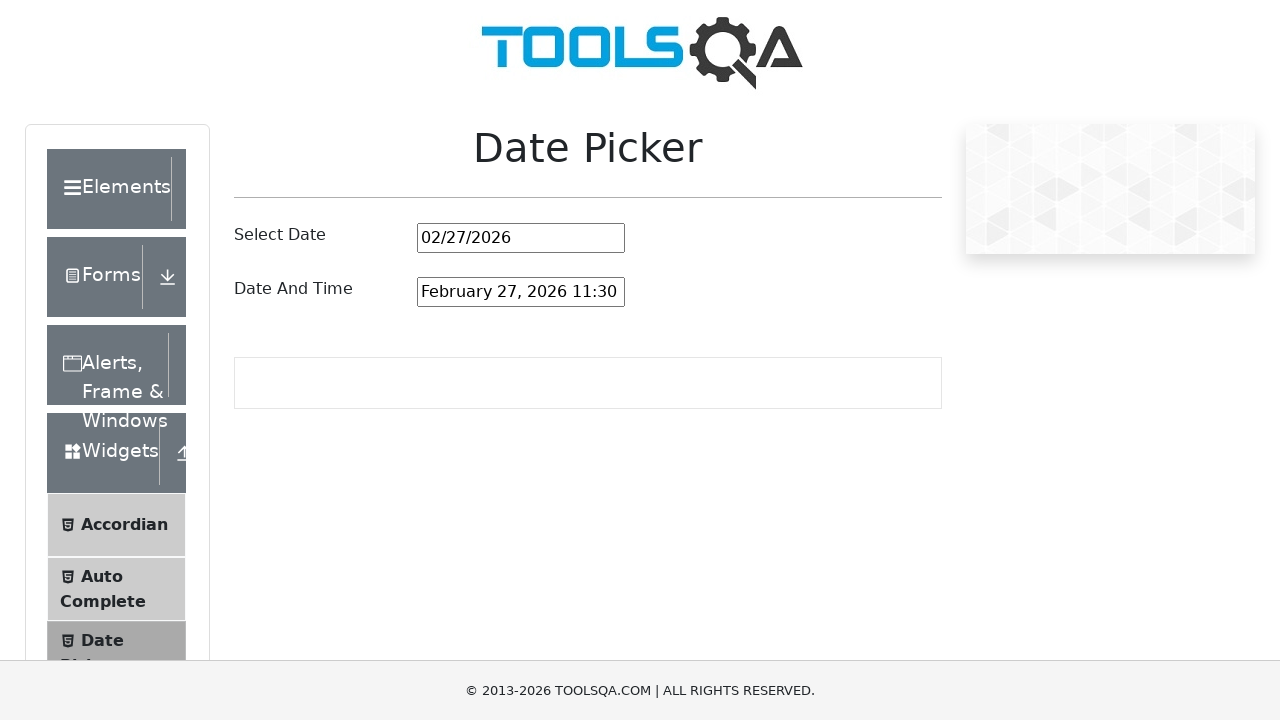

Clicked on the date picker input field at (521, 238) on #datePickerMonthYearInput
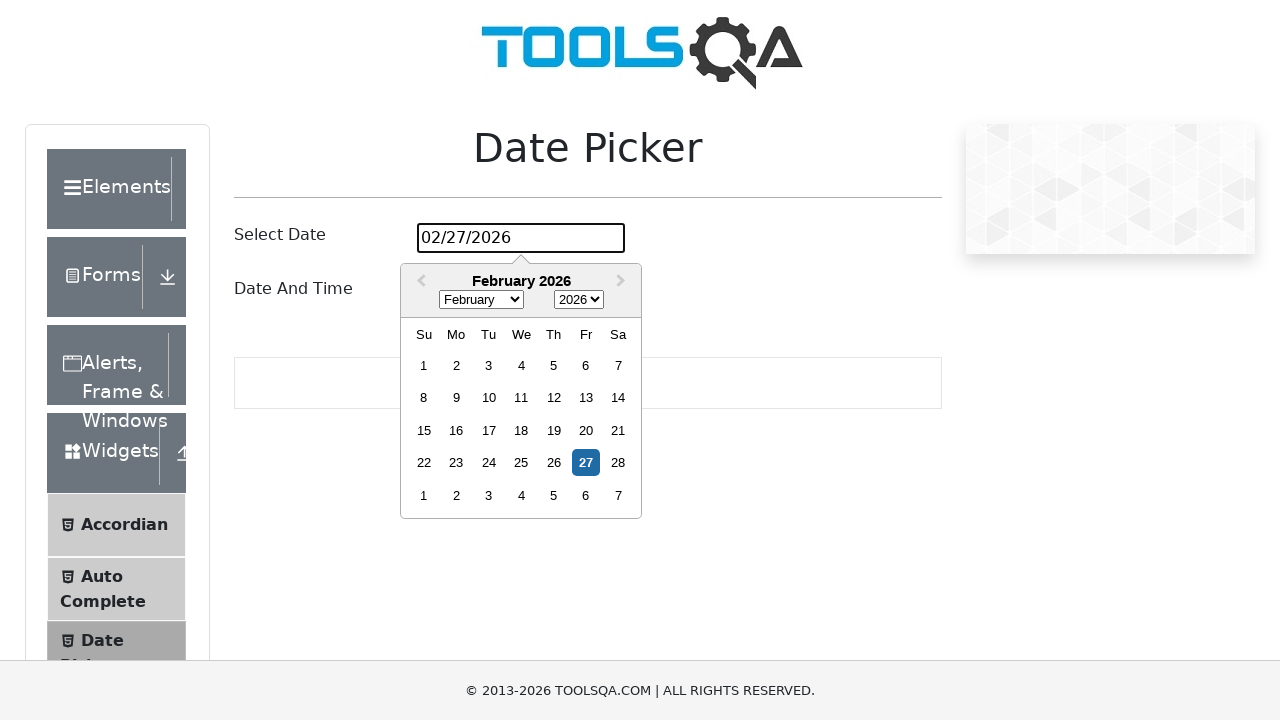

Cleared existing value from date input field on #datePickerMonthYearInput
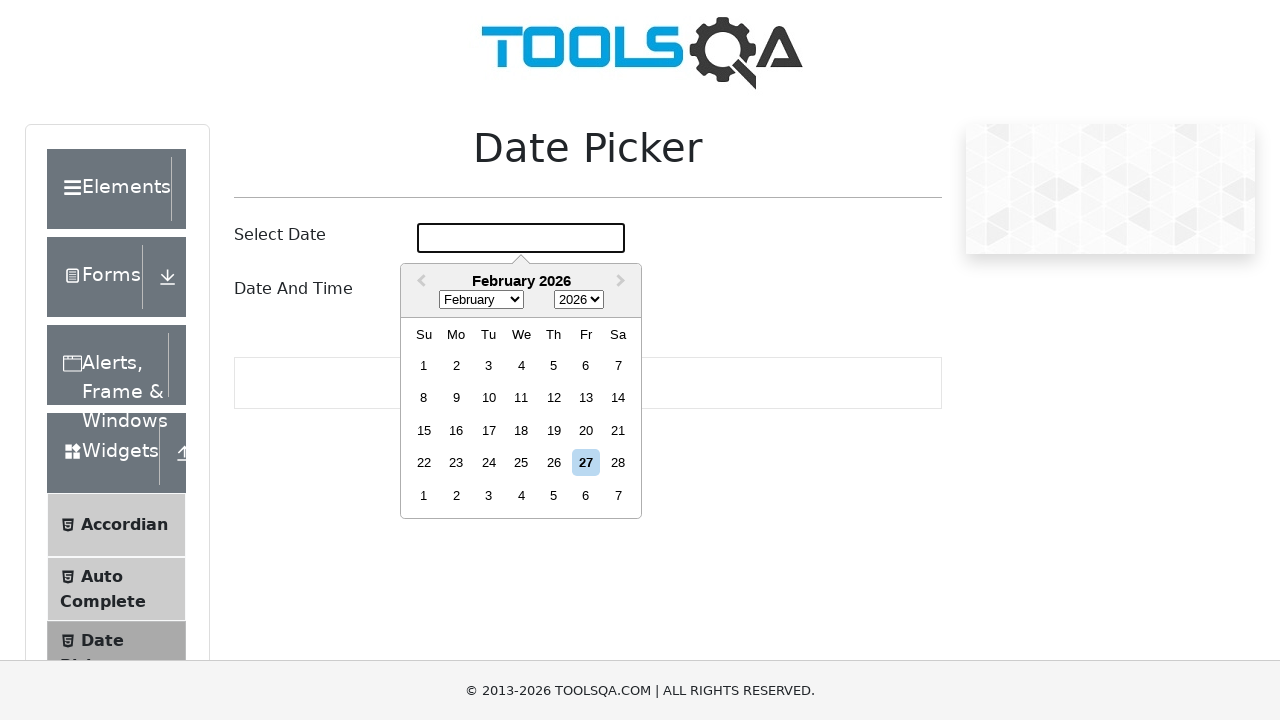

Filled date input field with '11/07/2018' on #datePickerMonthYearInput
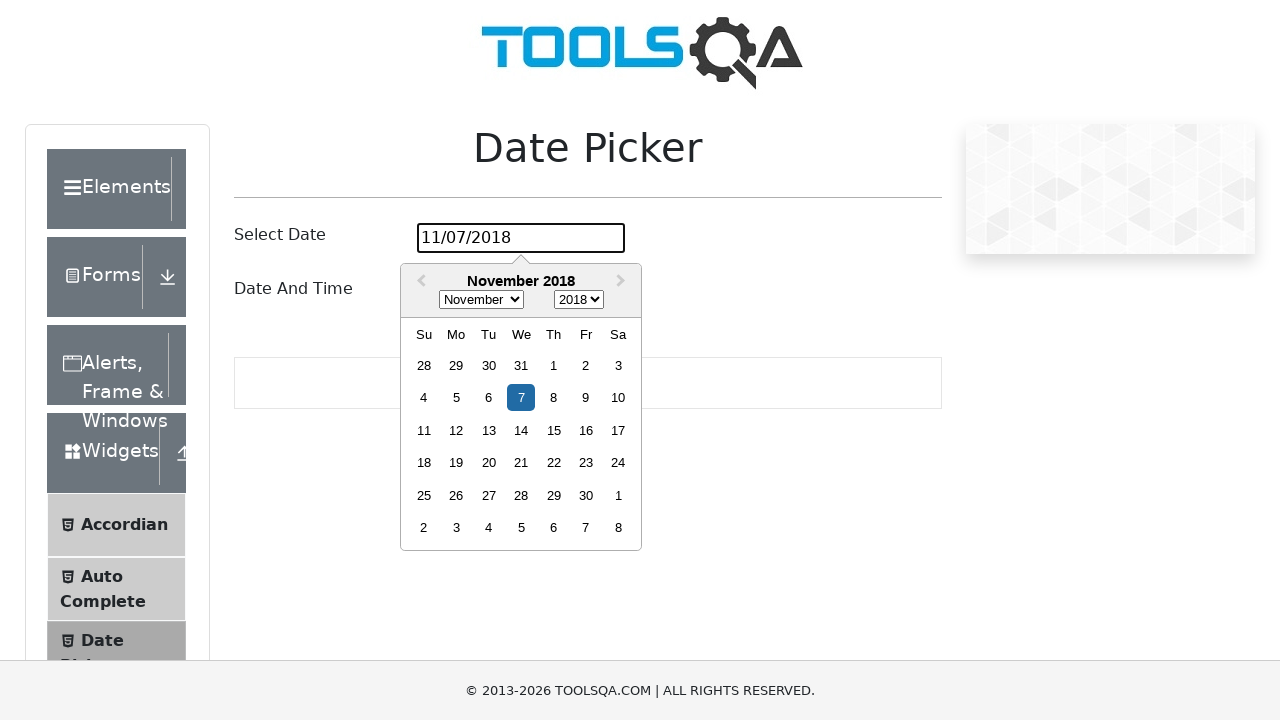

Pressed Enter to confirm the date selection on #datePickerMonthYearInput
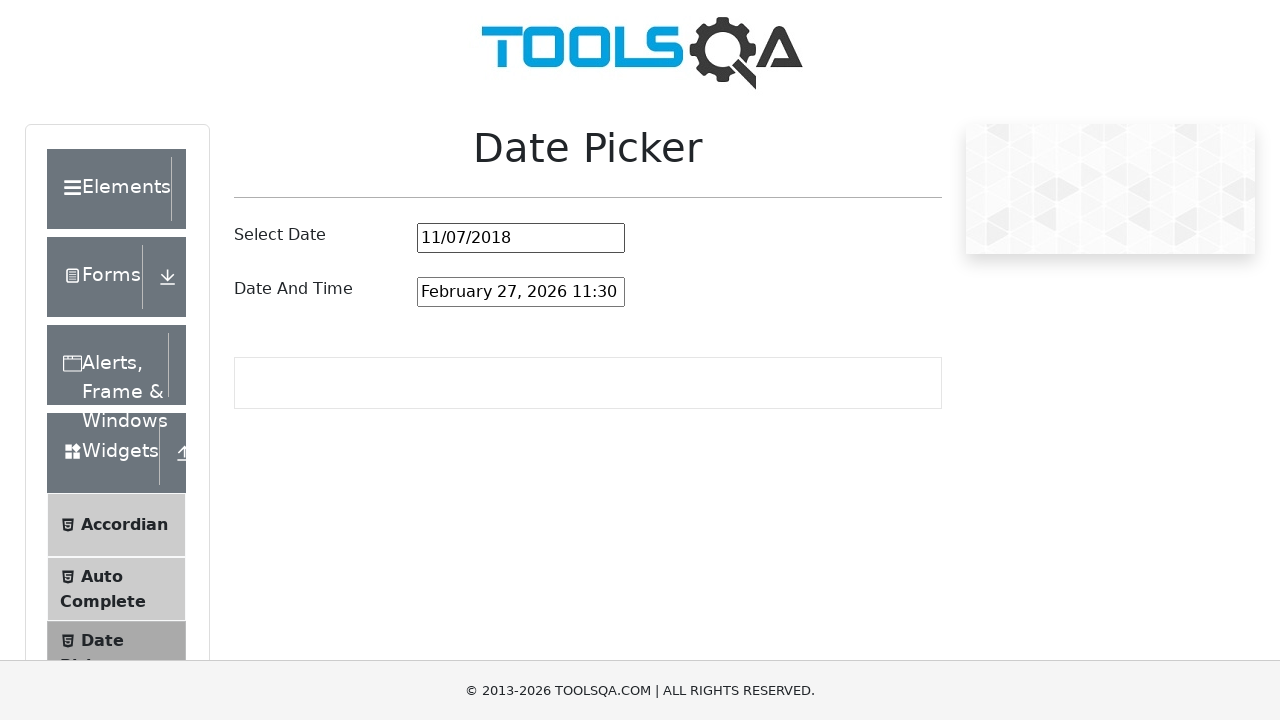

Verified that the date was entered correctly as '11/07/2018'
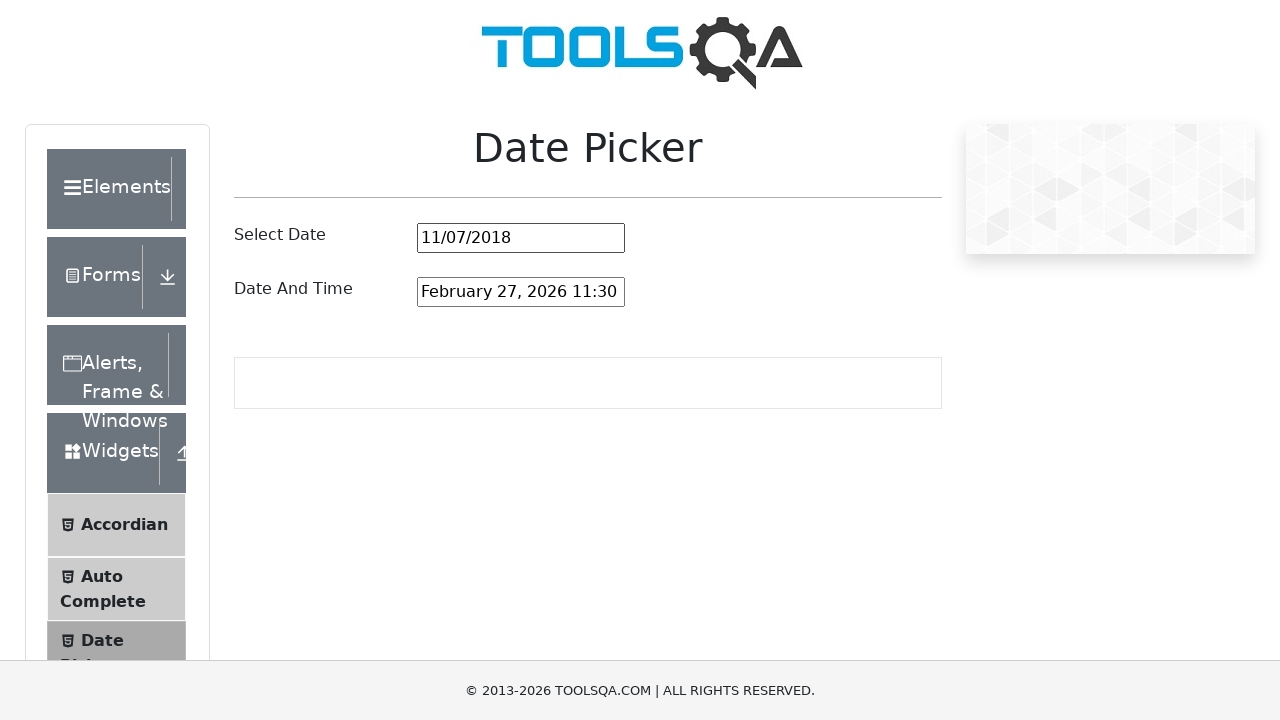

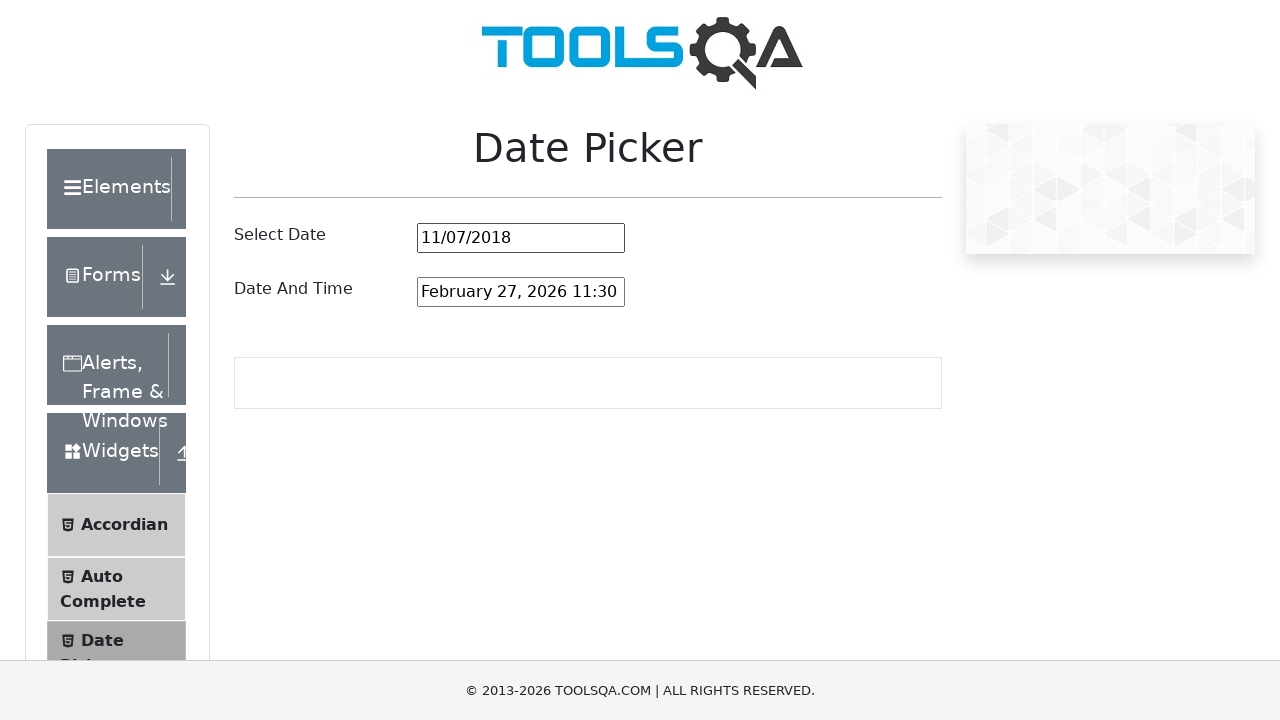